Navigates to a web application and clicks a button on the authentication form to verify the button is clickable.

Starting URL: https://qa-mesto.praktikum-services.ru/

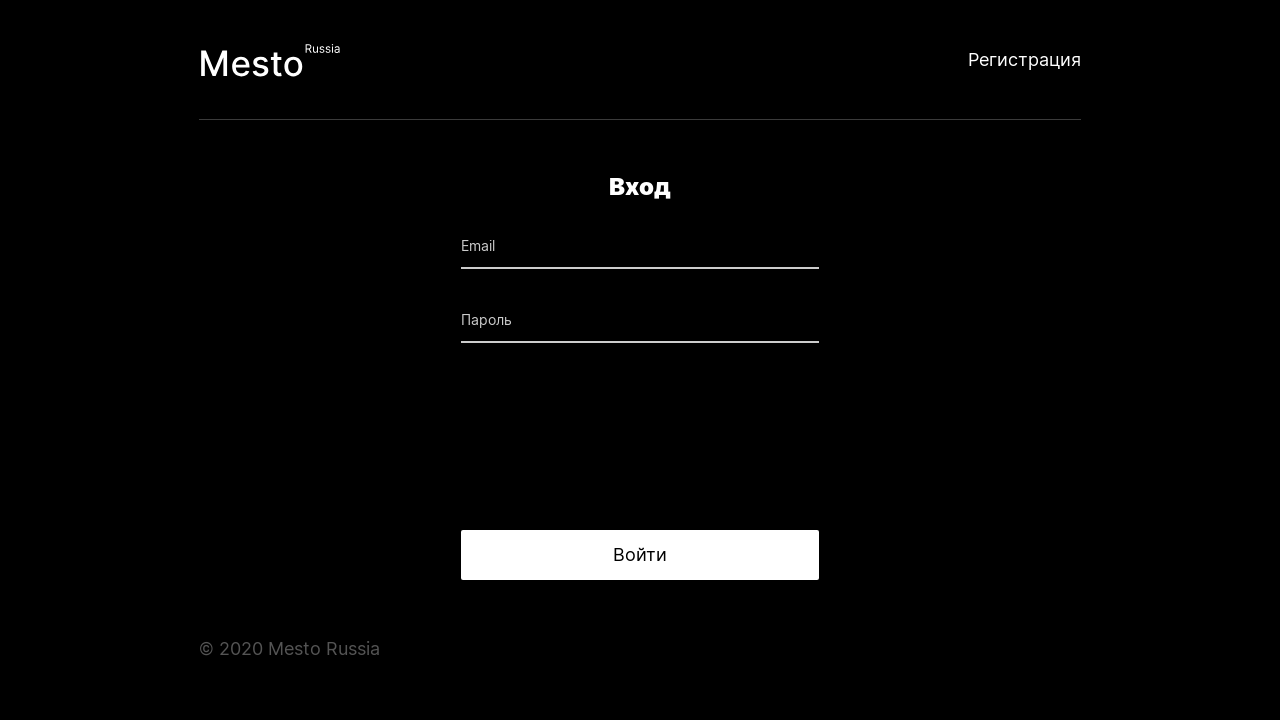

Navigated to https://qa-mesto.praktikum-services.ru/
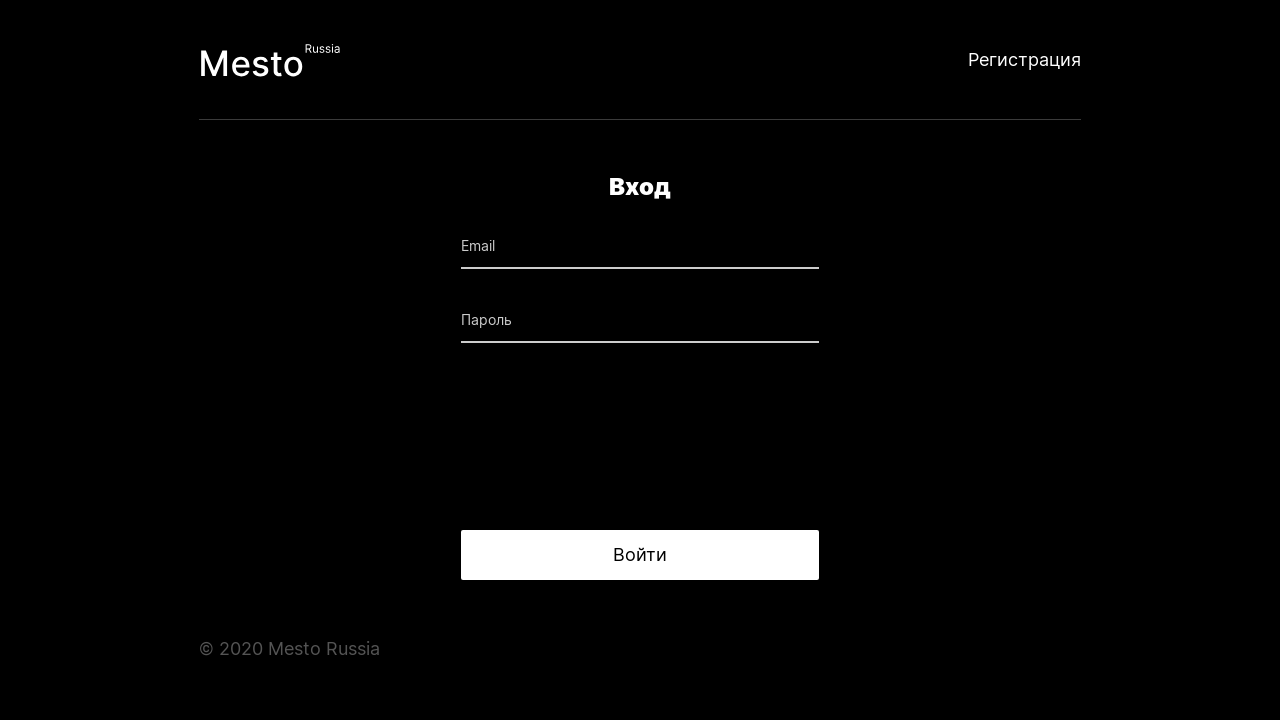

Clicked button on the authentication form at (640, 555) on button.auth-form__button
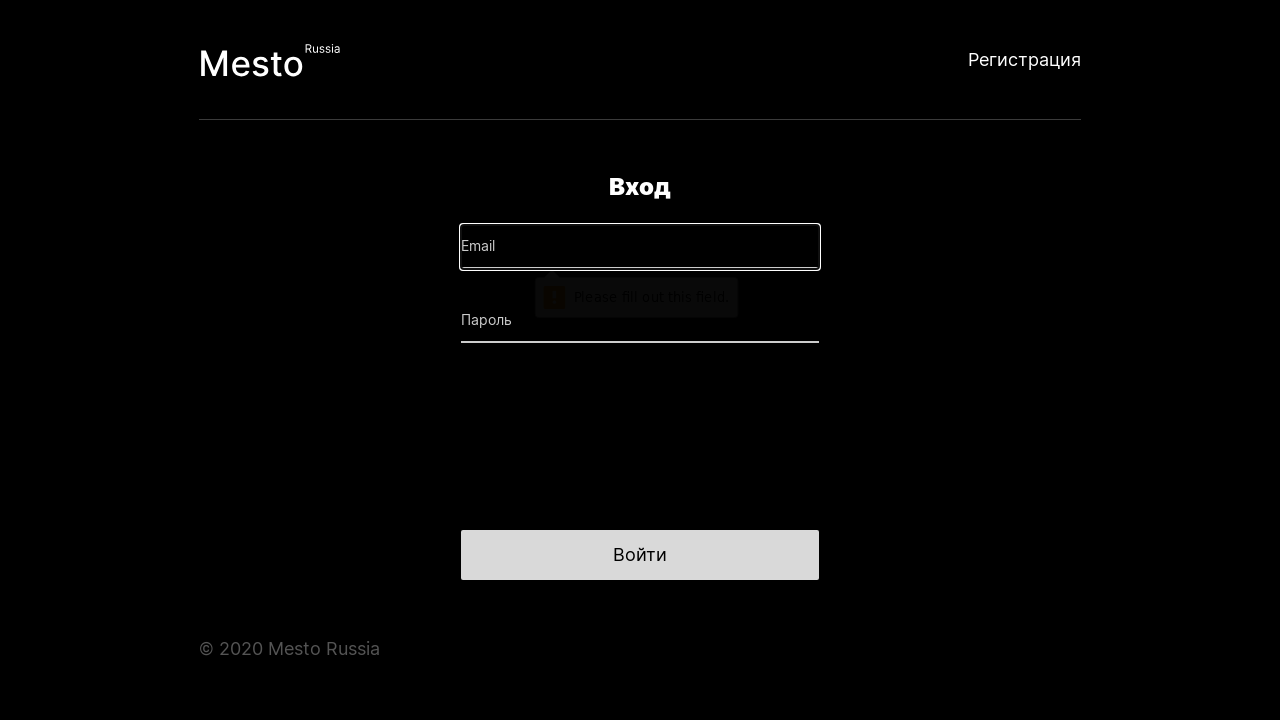

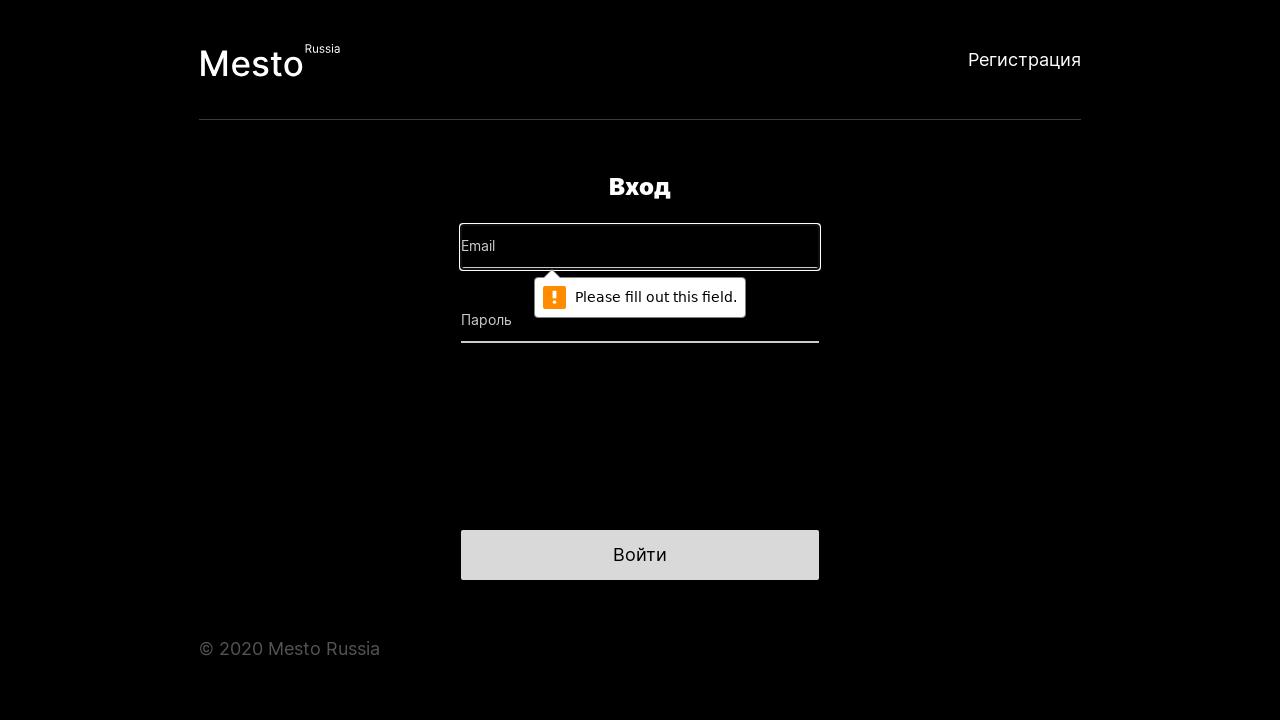